Navigates to JPL Space image gallery and clicks on the full image button to display the featured Mars image.

Starting URL: https://data-class-jpl-space.s3.amazonaws.com/JPL_Space/index.html

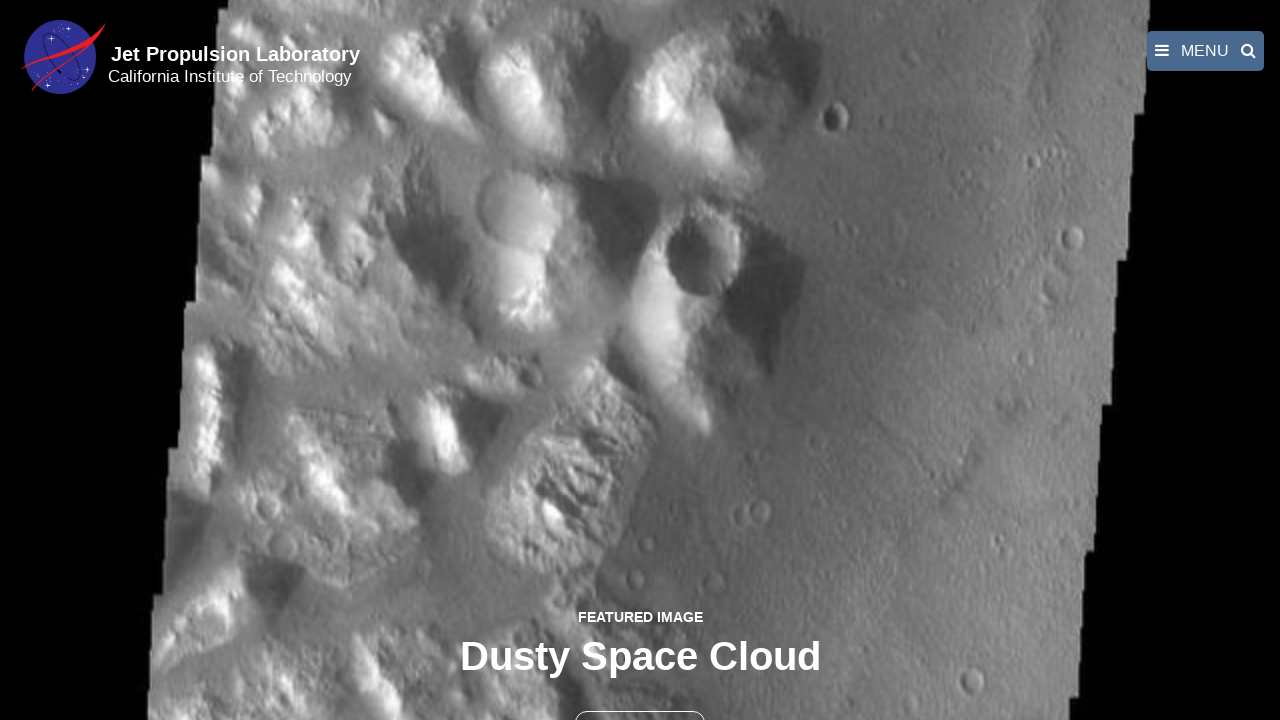

Navigated to JPL Space image gallery
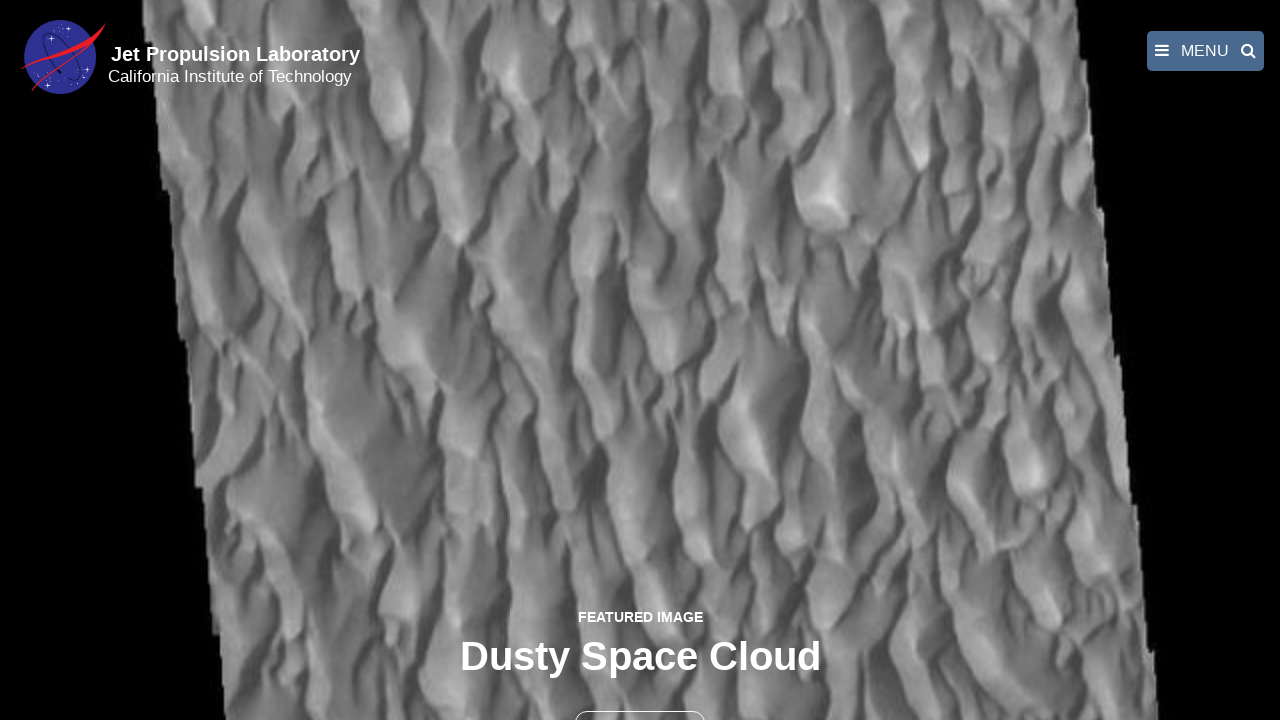

Clicked full image button to display featured Mars image at (640, 699) on button >> nth=1
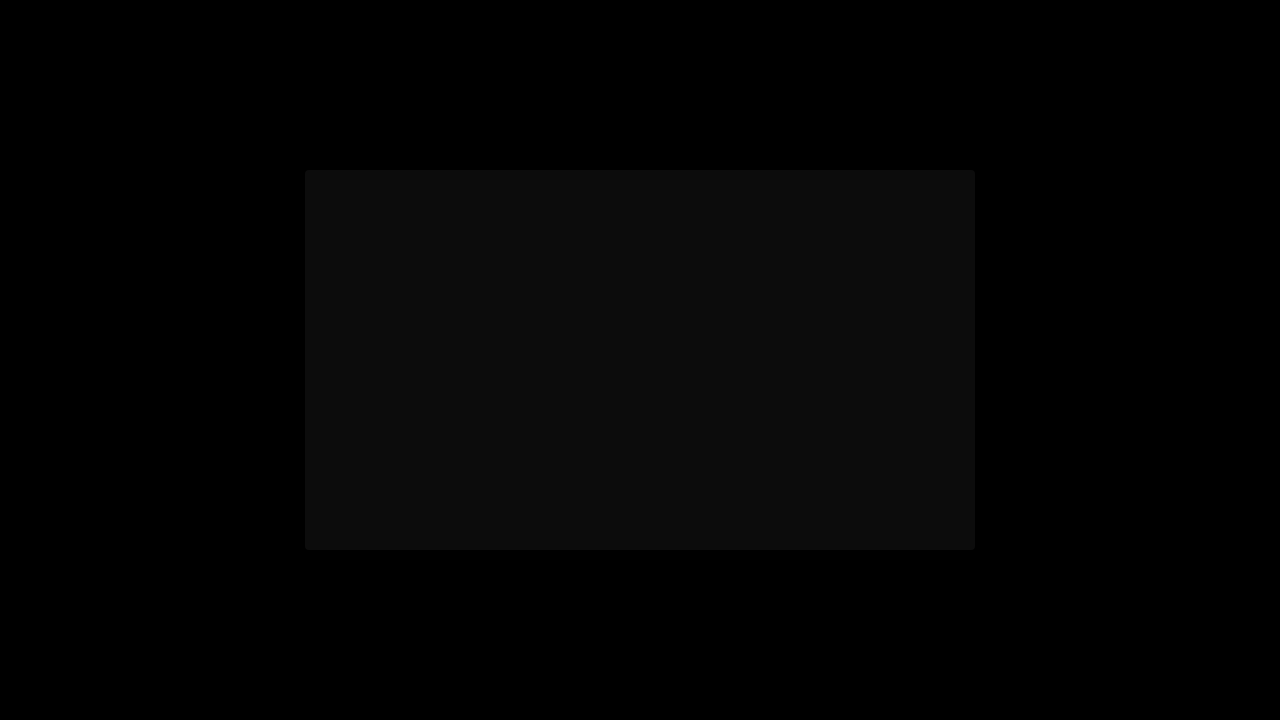

Featured Mars image loaded and displayed
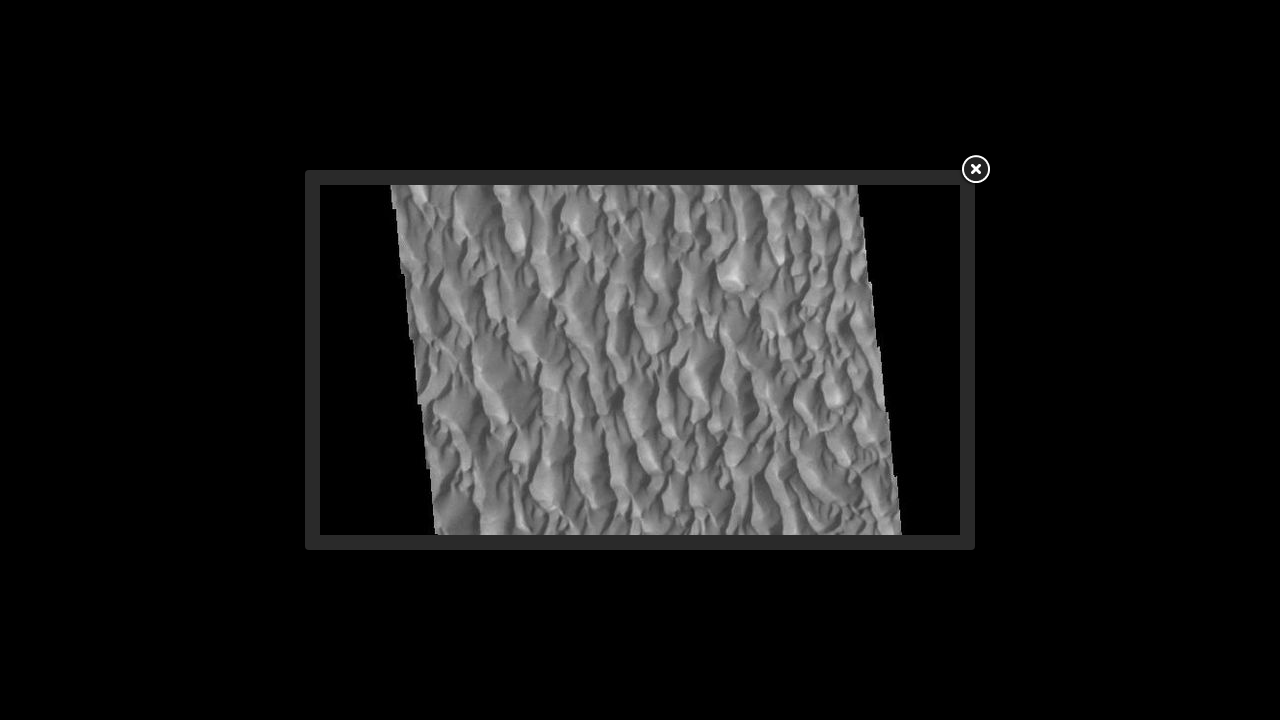

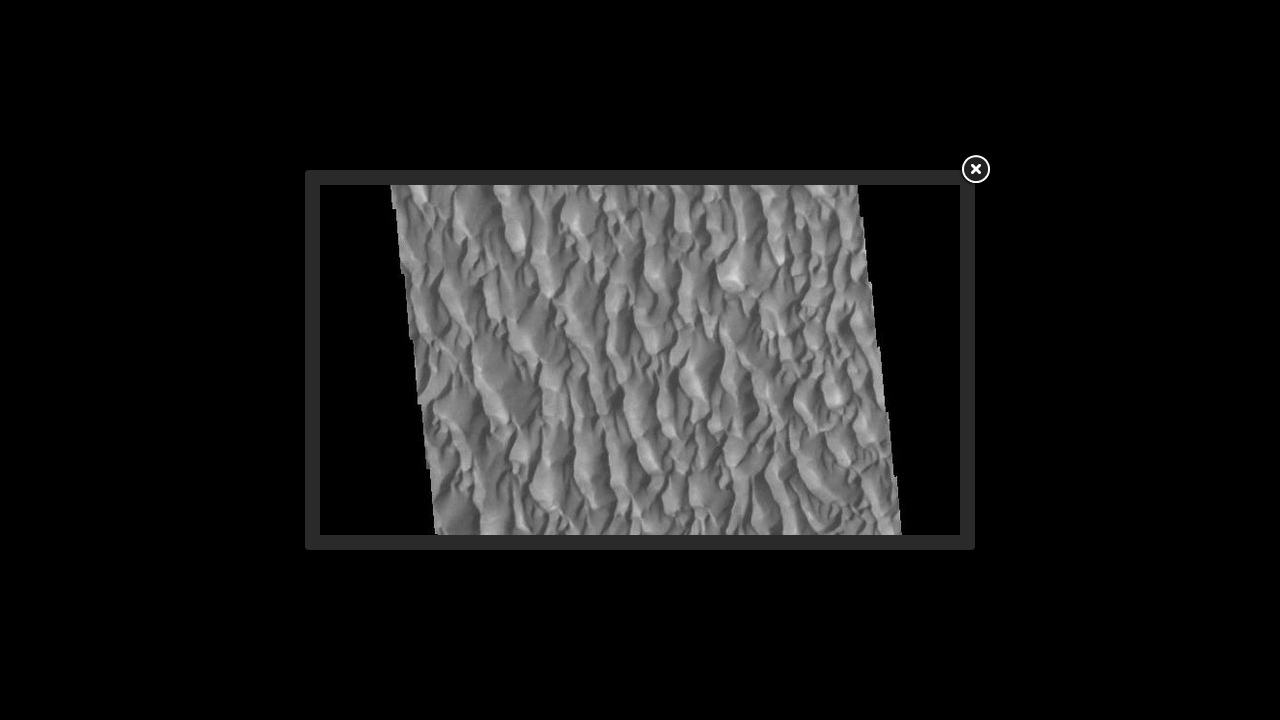